Tests dropdown selection functionality by selecting Option 1 and verifying the selection

Starting URL: https://the-internet.herokuapp.com/dropdown

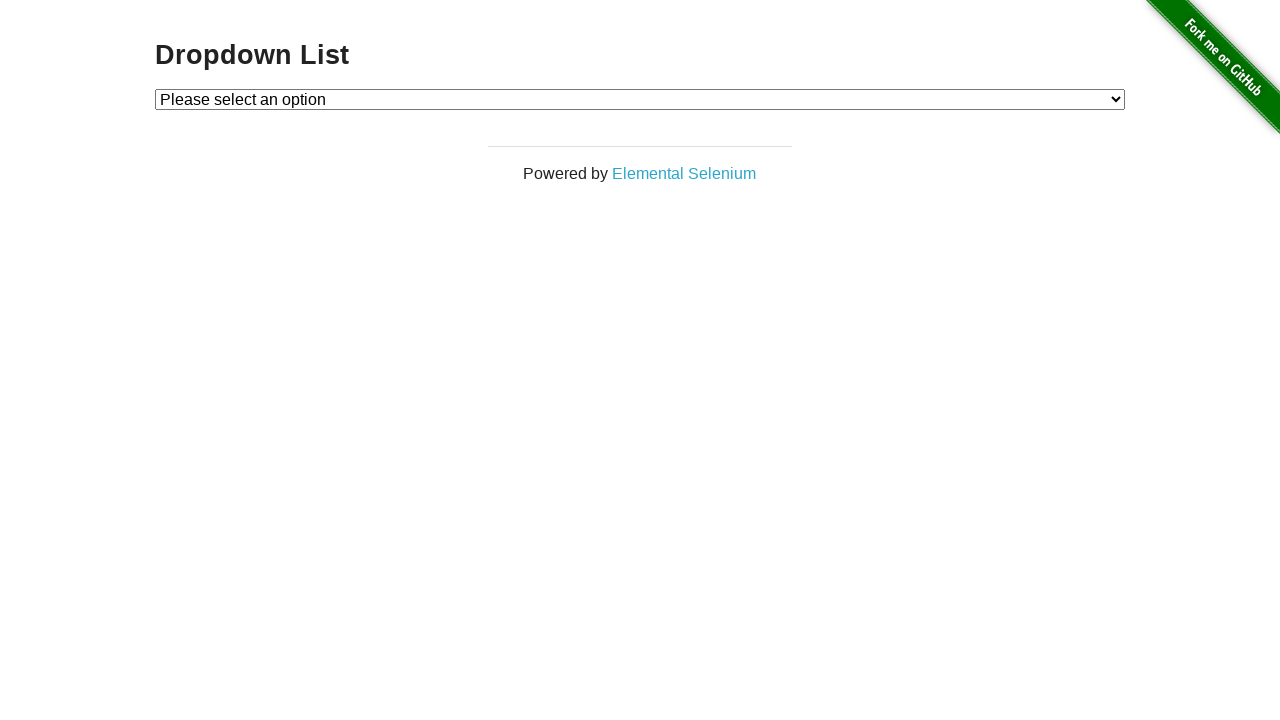

Selected 'Option 1' from dropdown on #dropdown
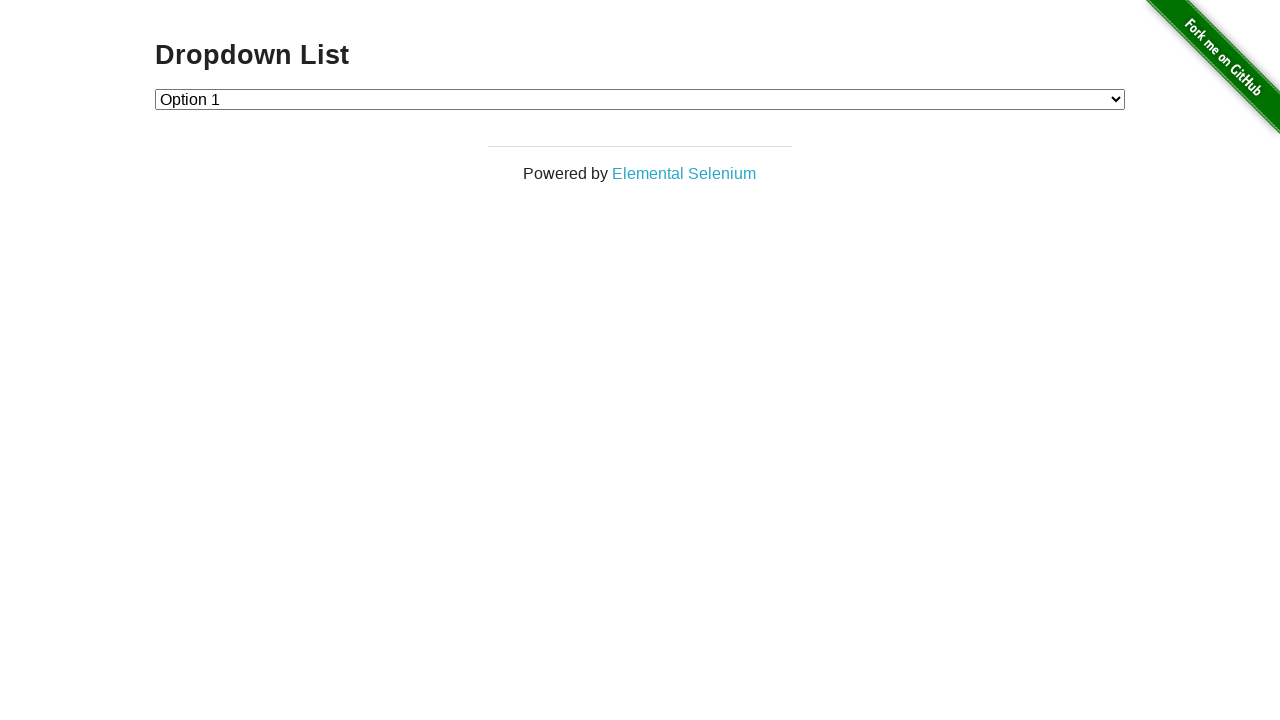

Retrieved the selected dropdown value
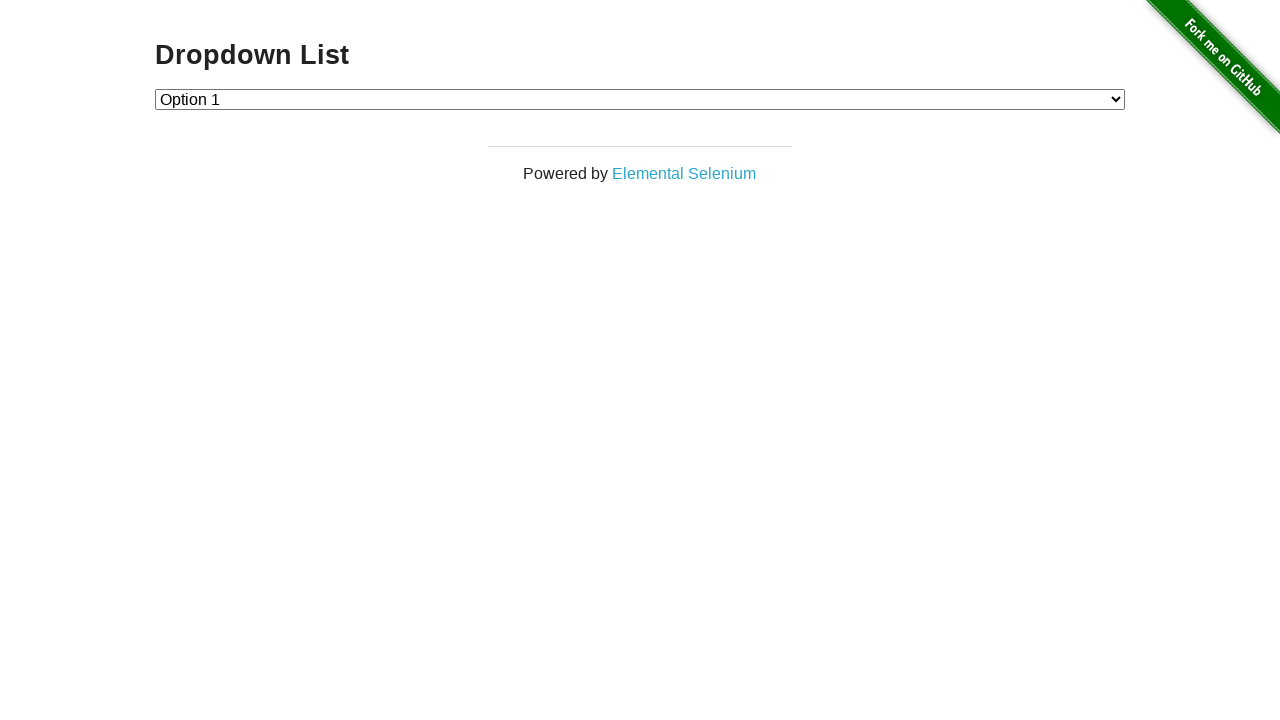

Verified that 'Option 1' is selected in the dropdown
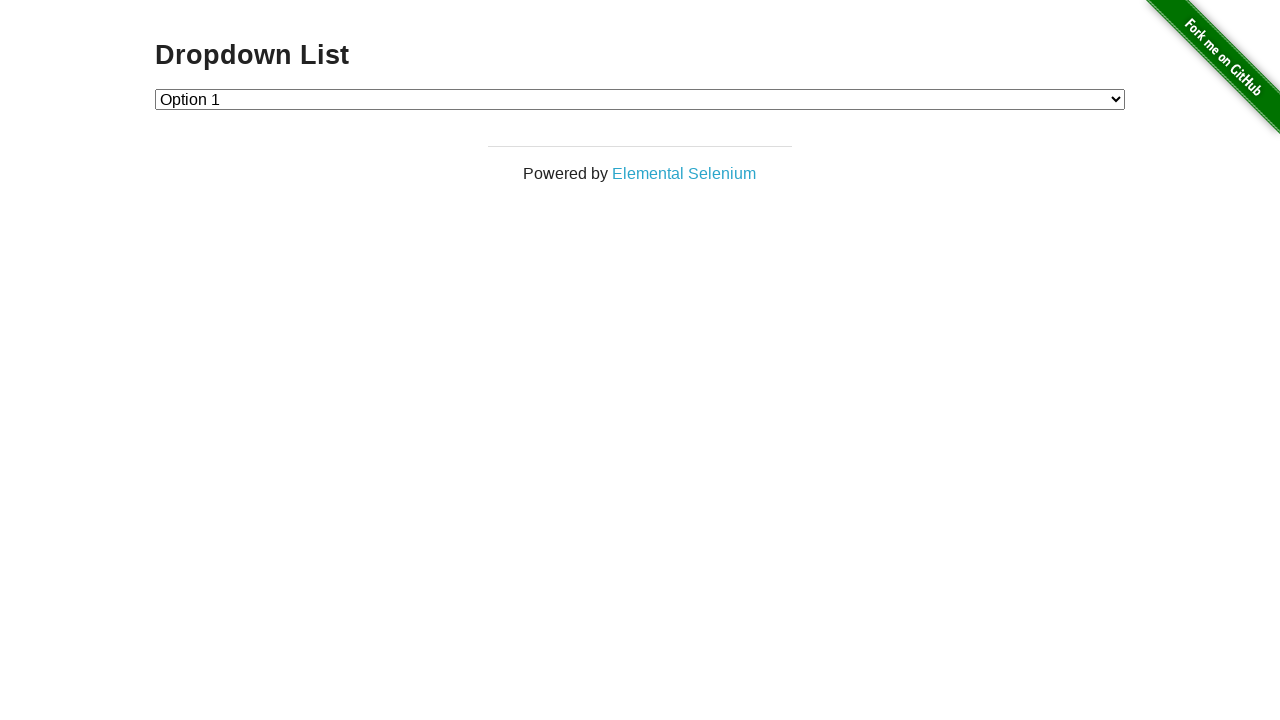

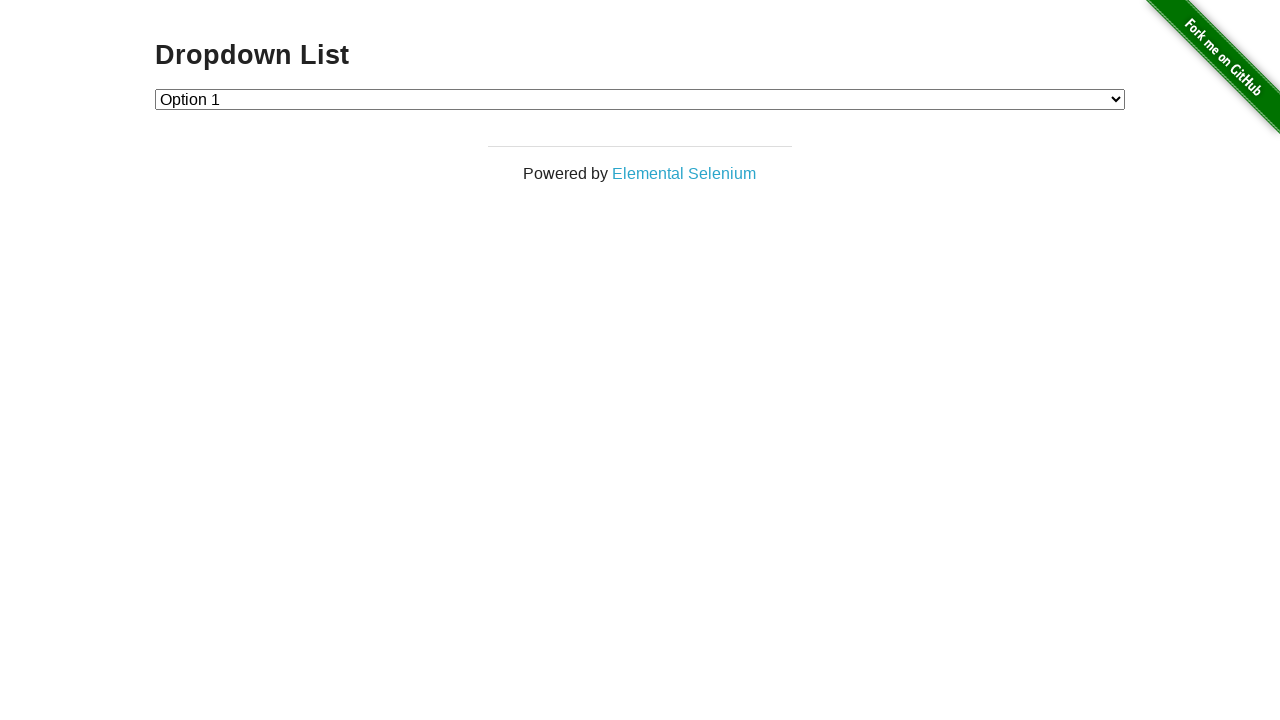